Navigates to the DuckDuckGo home page as part of a search test setup, demonstrating basic page navigation with Playwright.

Starting URL: https://www.duckduckgo.com

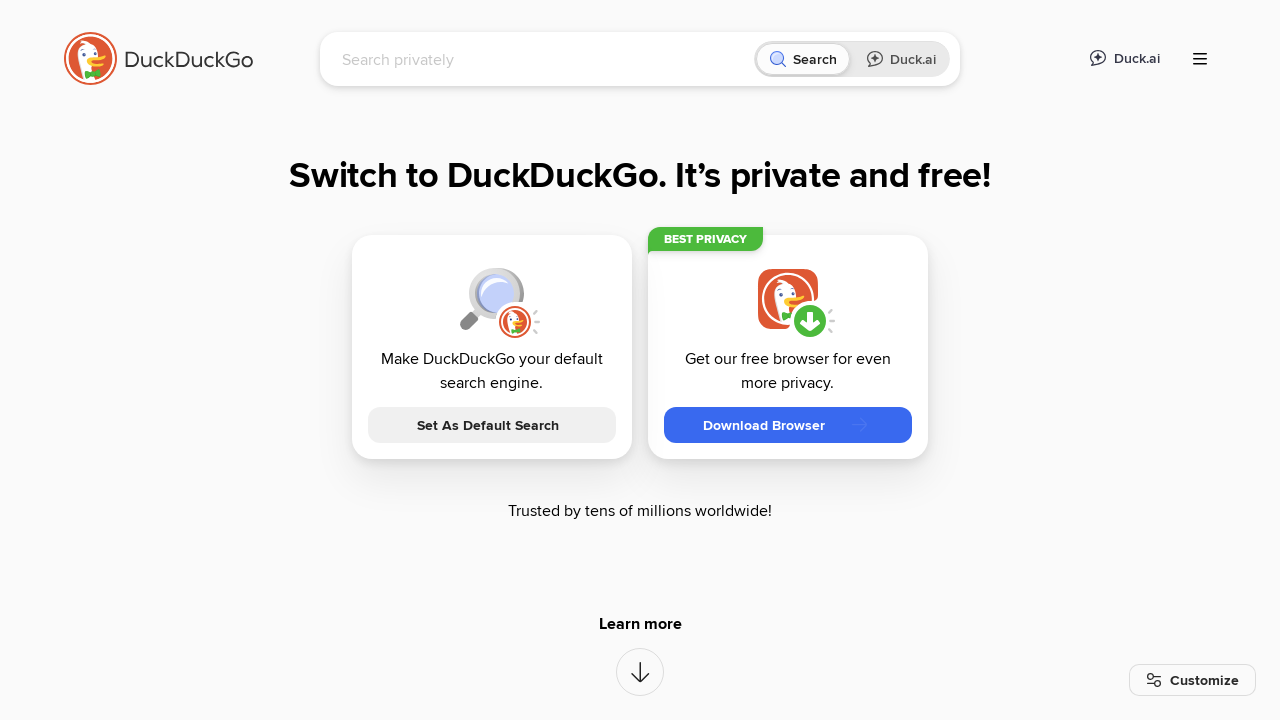

Waited for search input field to load on DuckDuckGo homepage
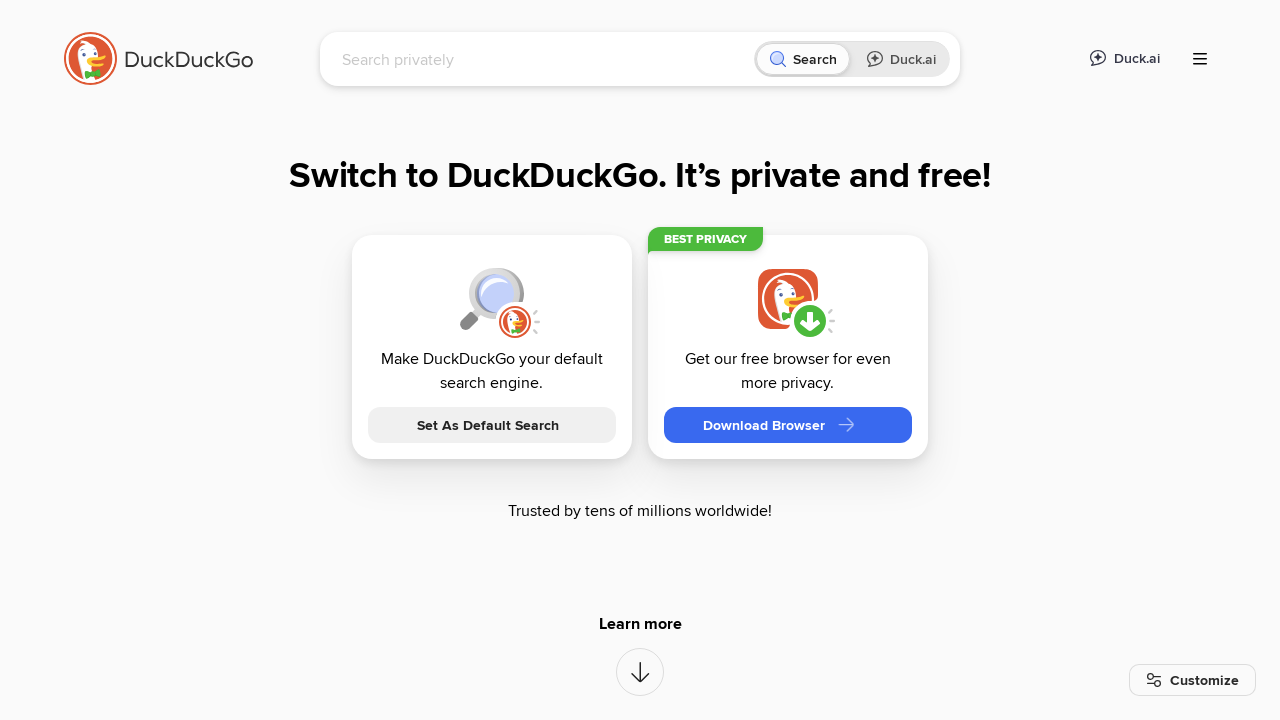

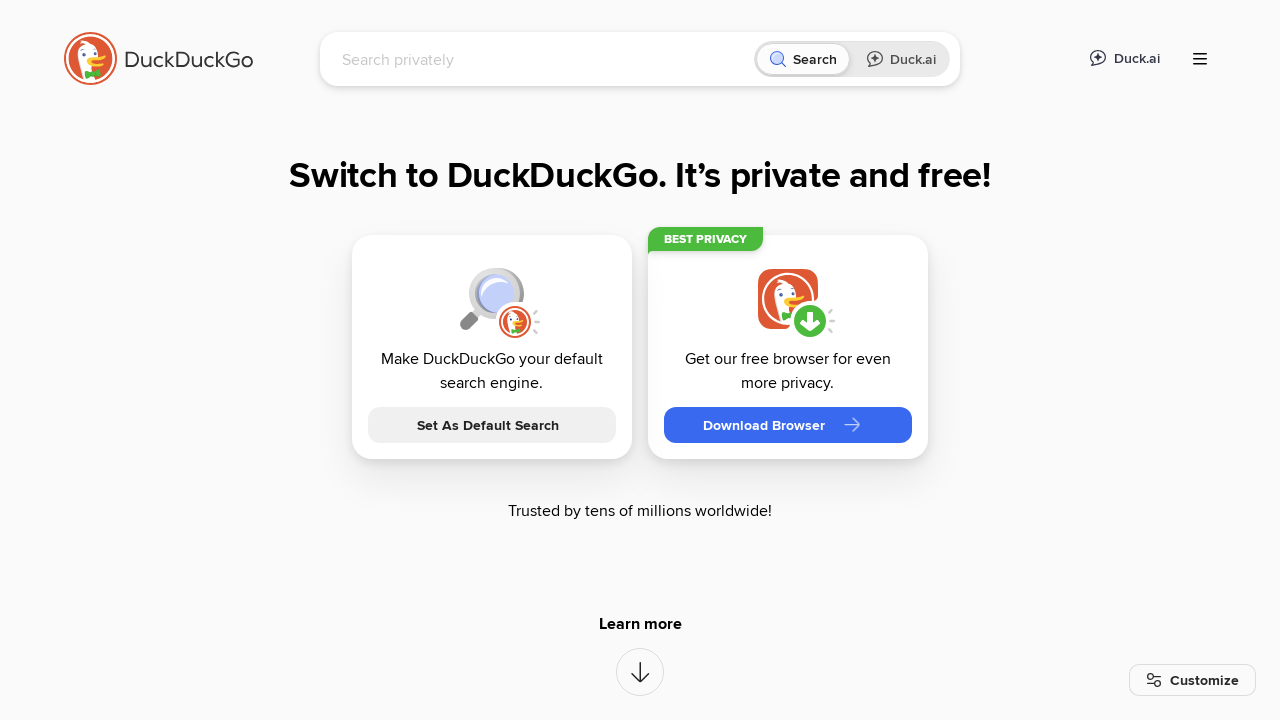